Tests AJAX functionality by clicking a button that triggers an asynchronous request and waiting for the success message to appear

Starting URL: http://uitestingplayground.com/ajax

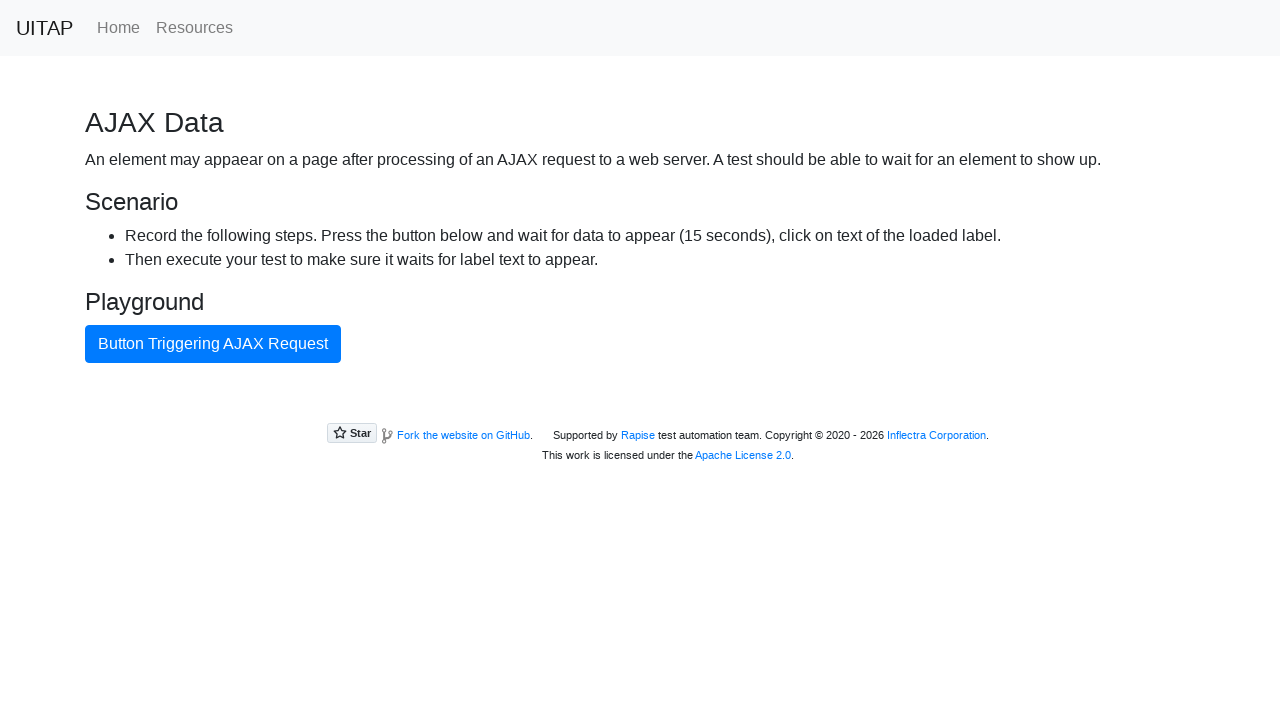

Clicked the AJAX button to trigger async request at (213, 344) on #ajaxButton
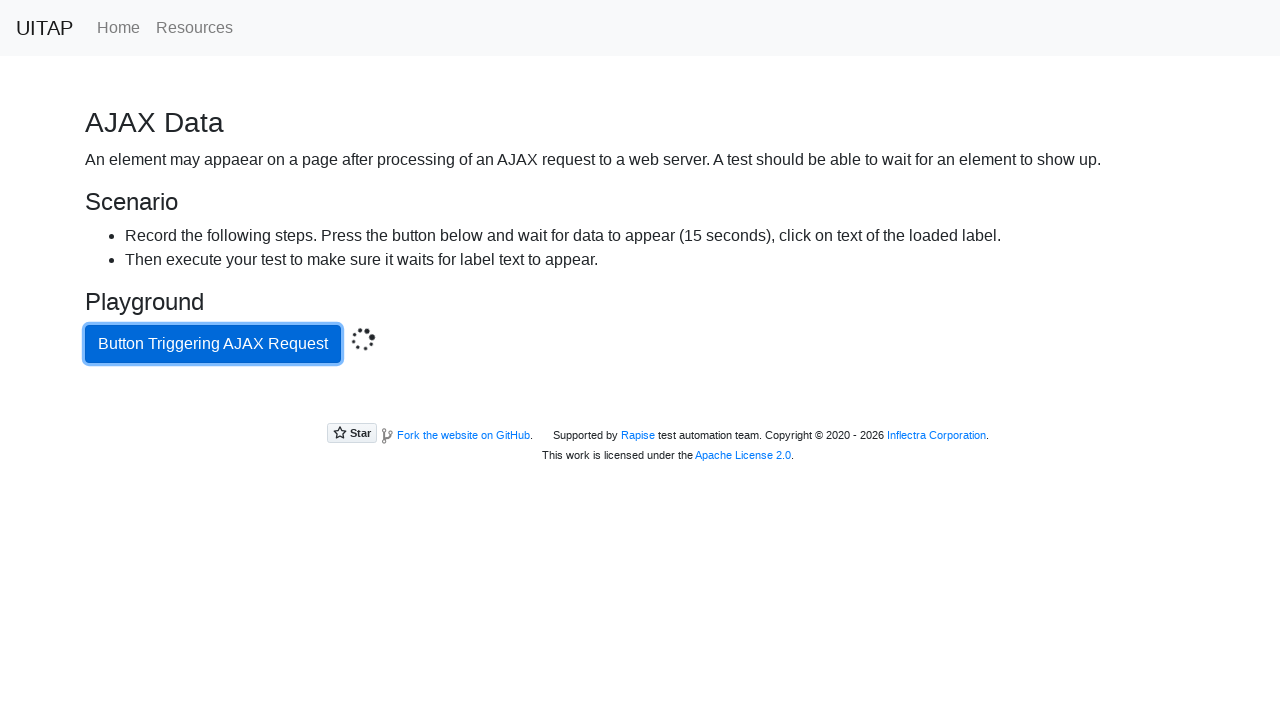

Success message appeared after AJAX request completed
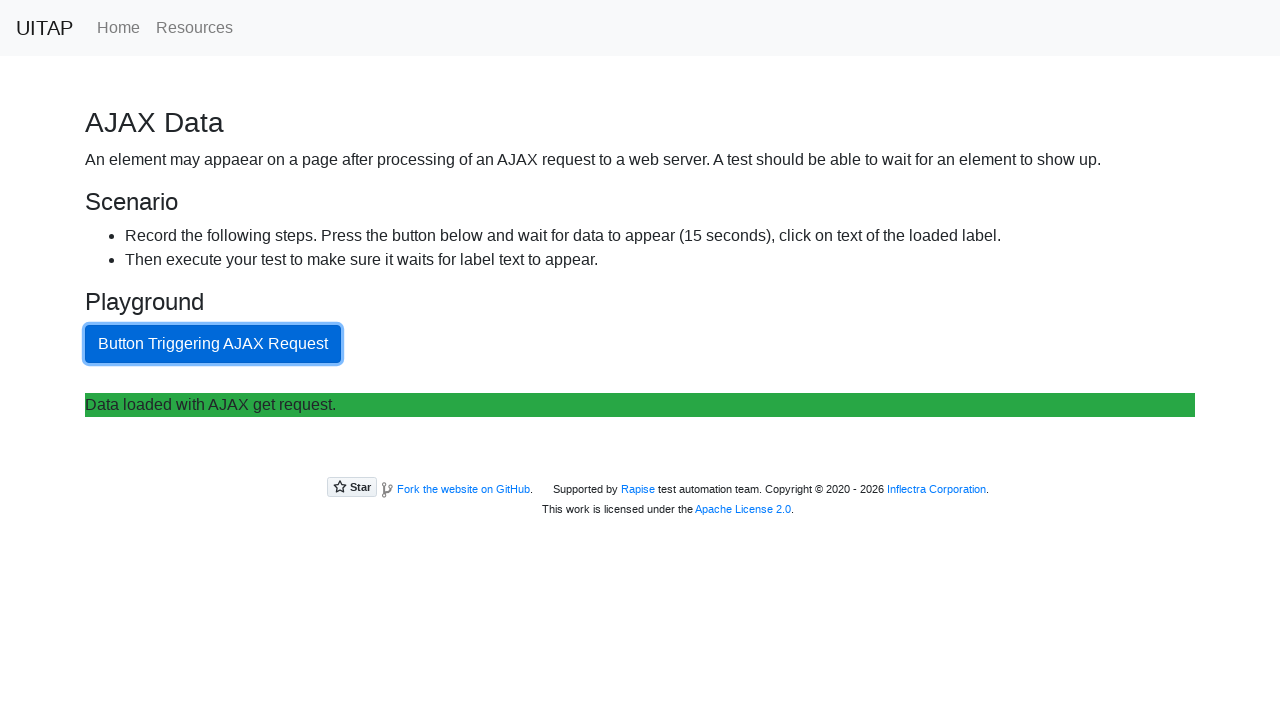

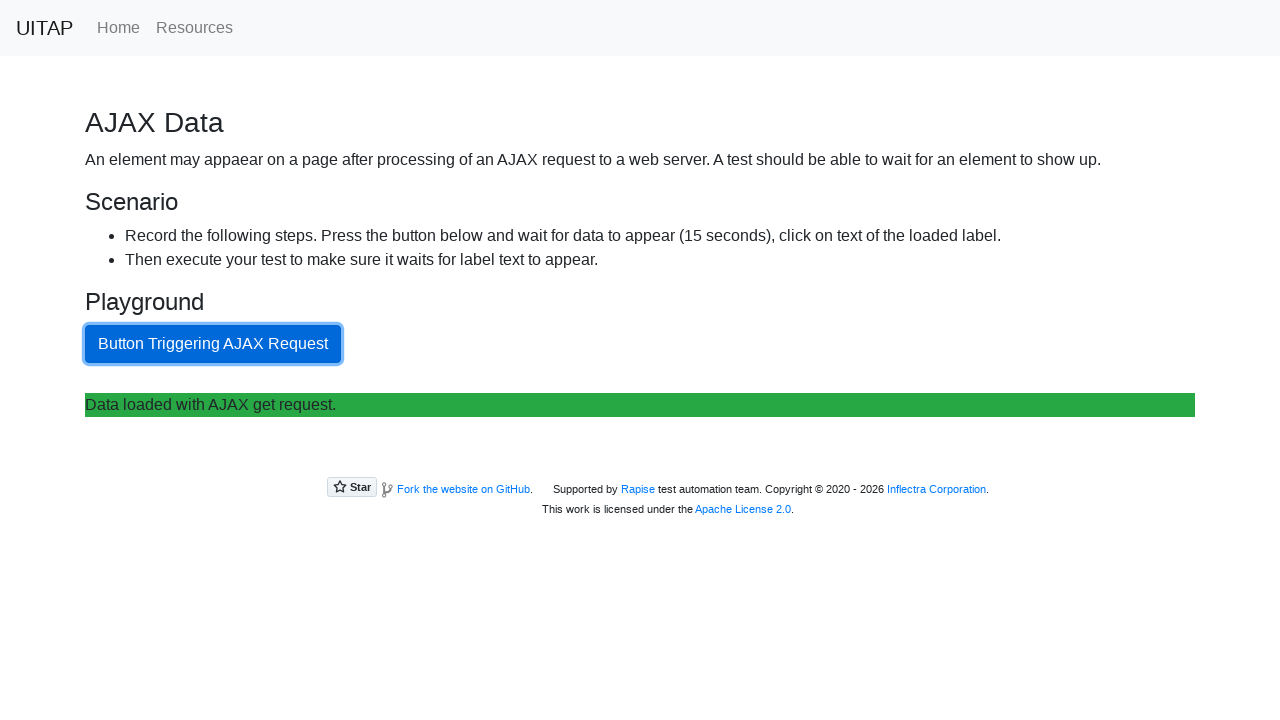